Tests that clicking Clear completed removes completed items from the list.

Starting URL: https://demo.playwright.dev/todomvc

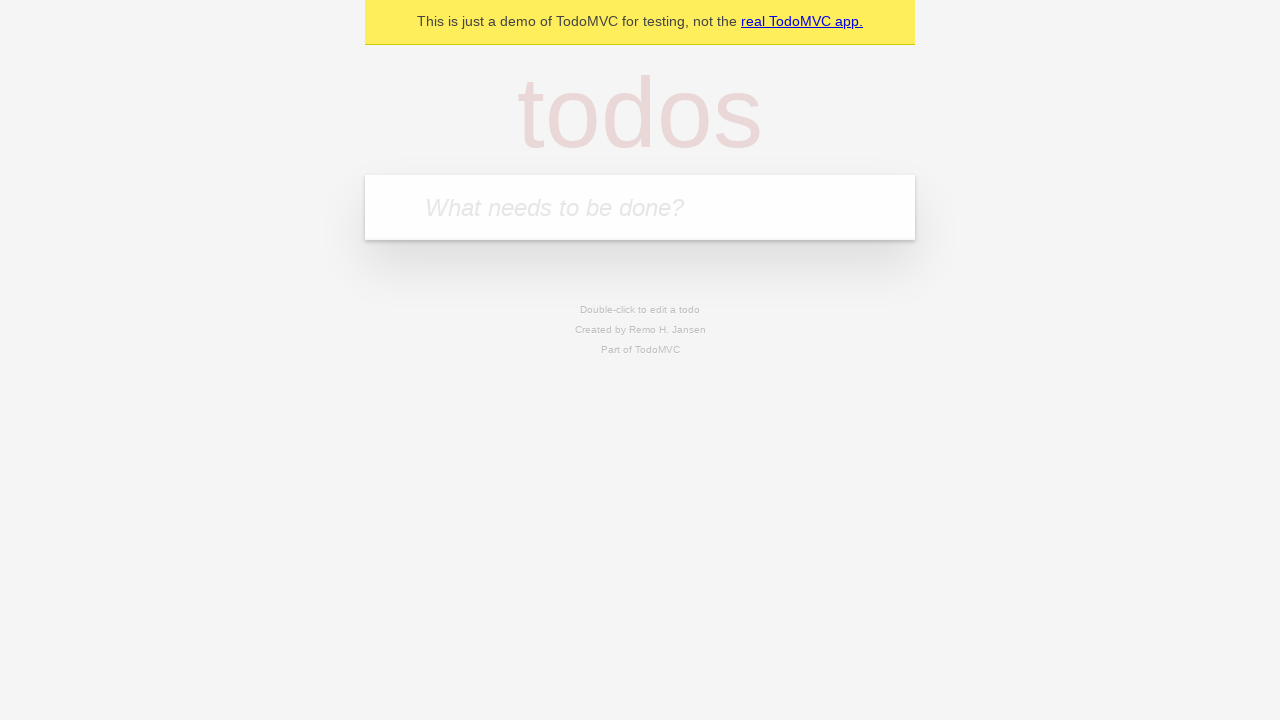

Filled new todo input with 'buy some cheese' on .new-todo
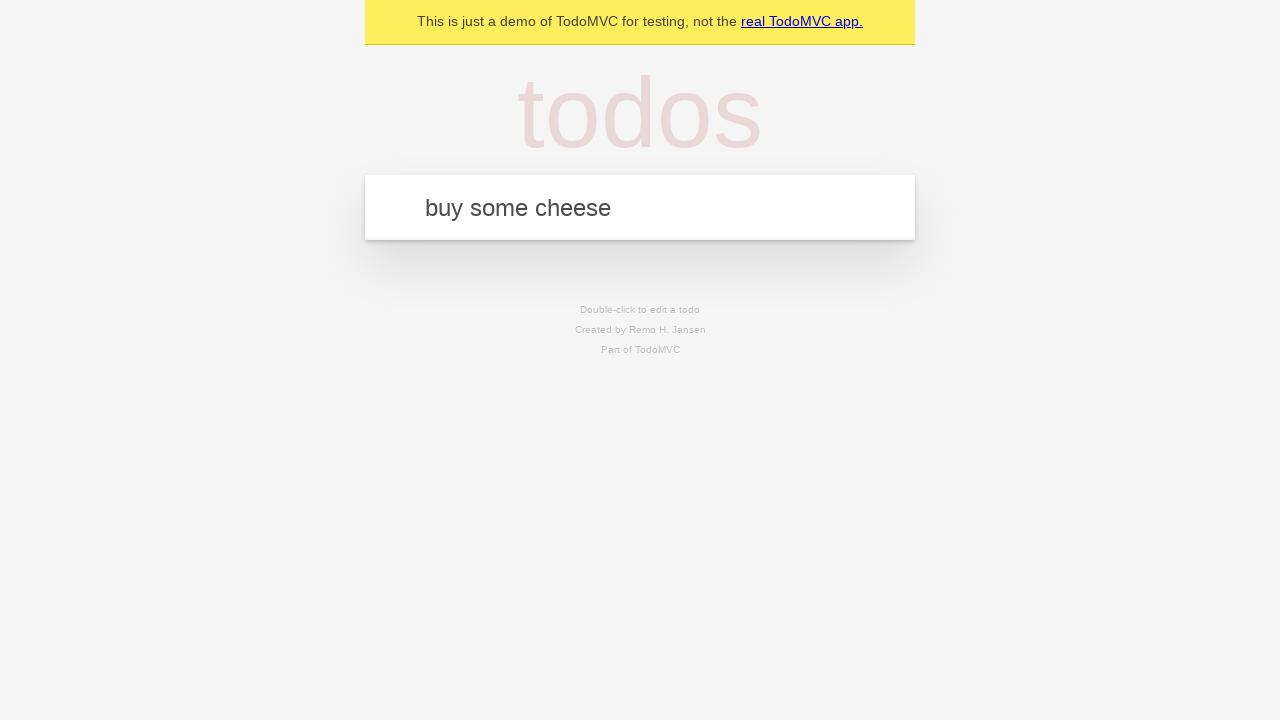

Pressed Enter to add first todo item on .new-todo
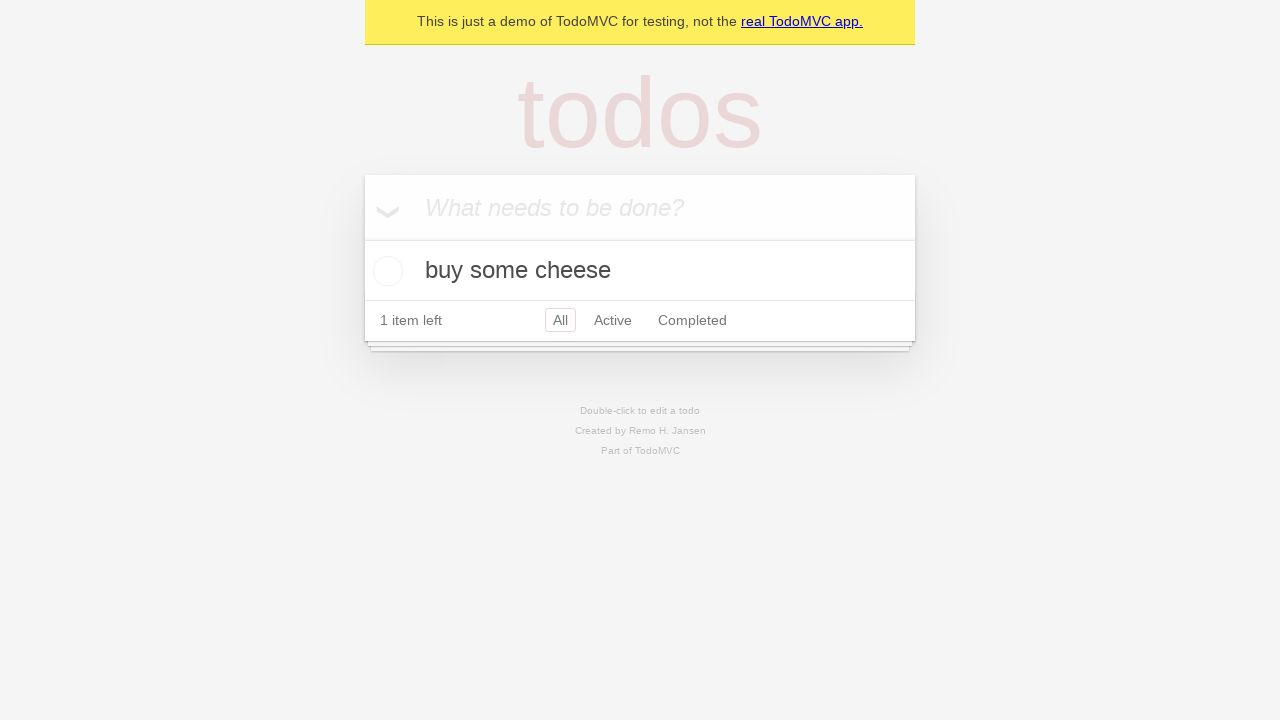

Filled new todo input with 'feed the cat' on .new-todo
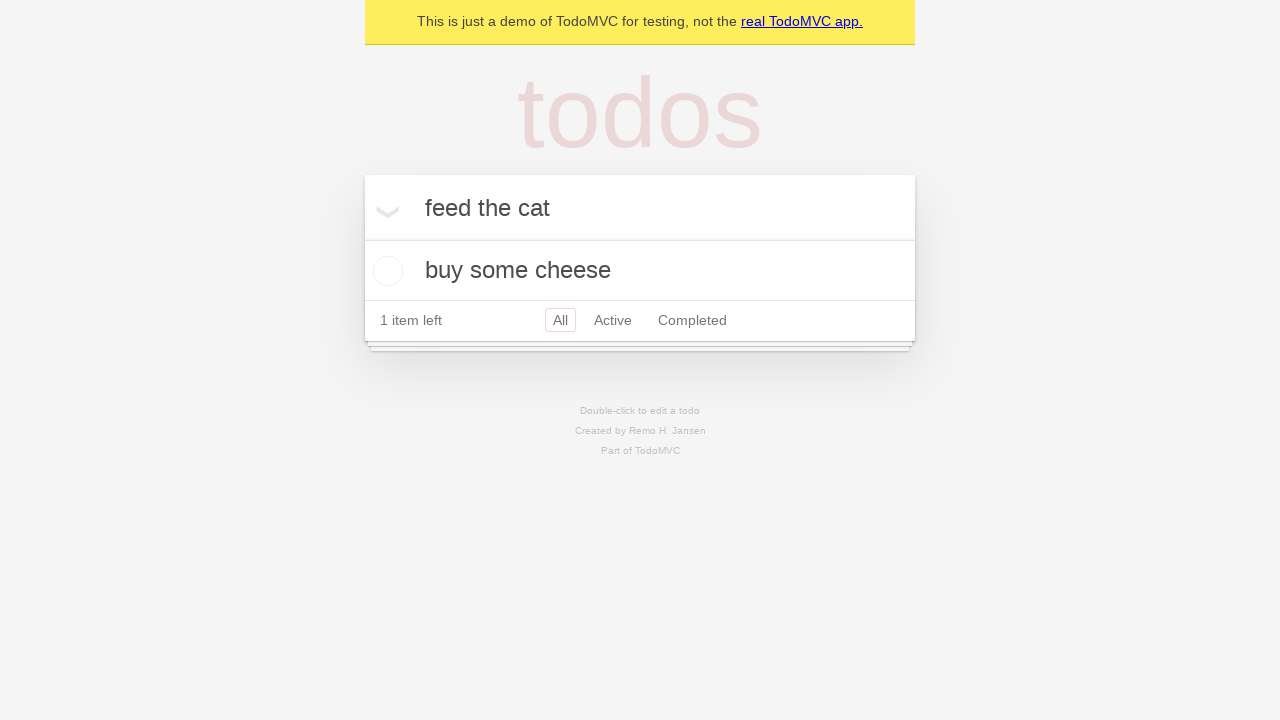

Pressed Enter to add second todo item on .new-todo
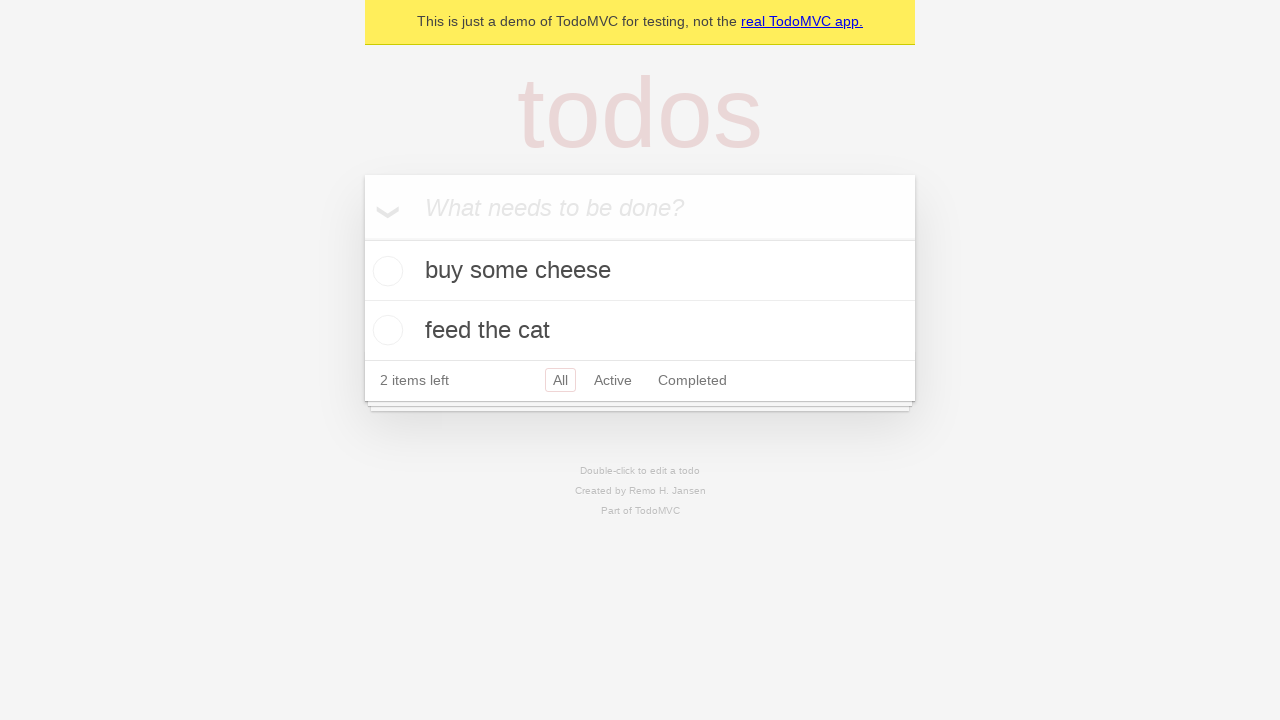

Filled new todo input with 'book a doctors appointment' on .new-todo
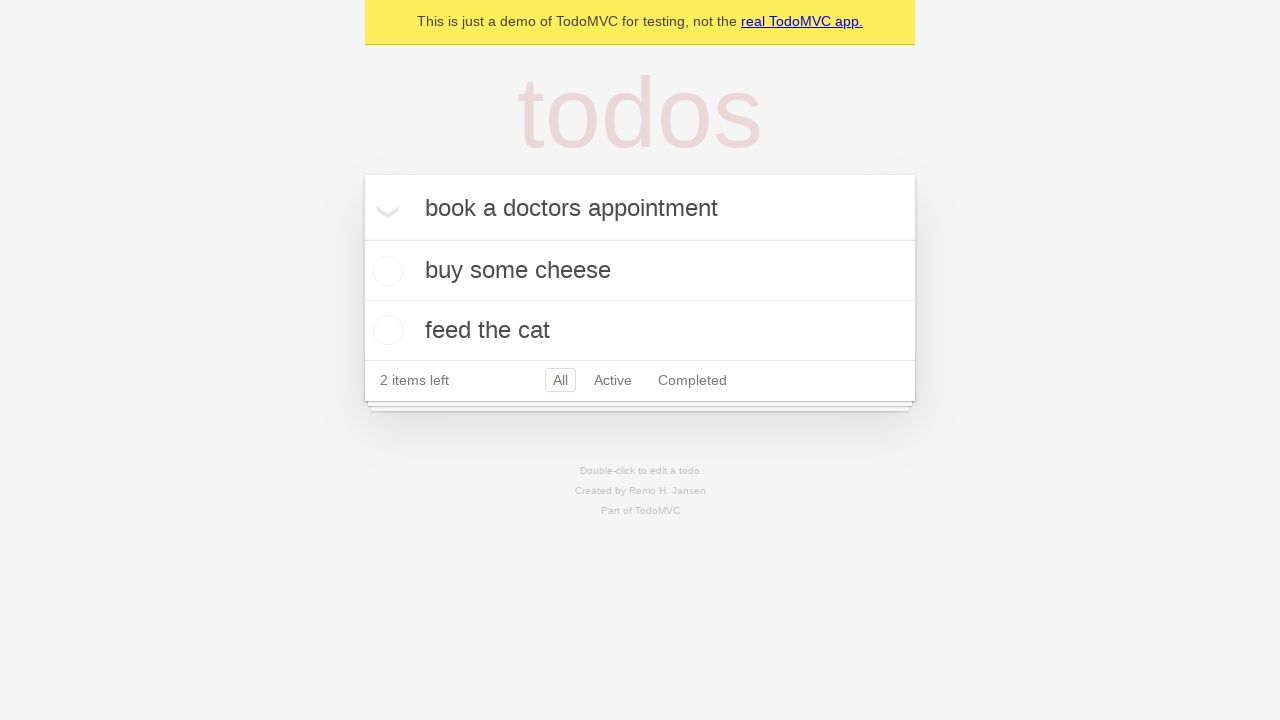

Pressed Enter to add third todo item on .new-todo
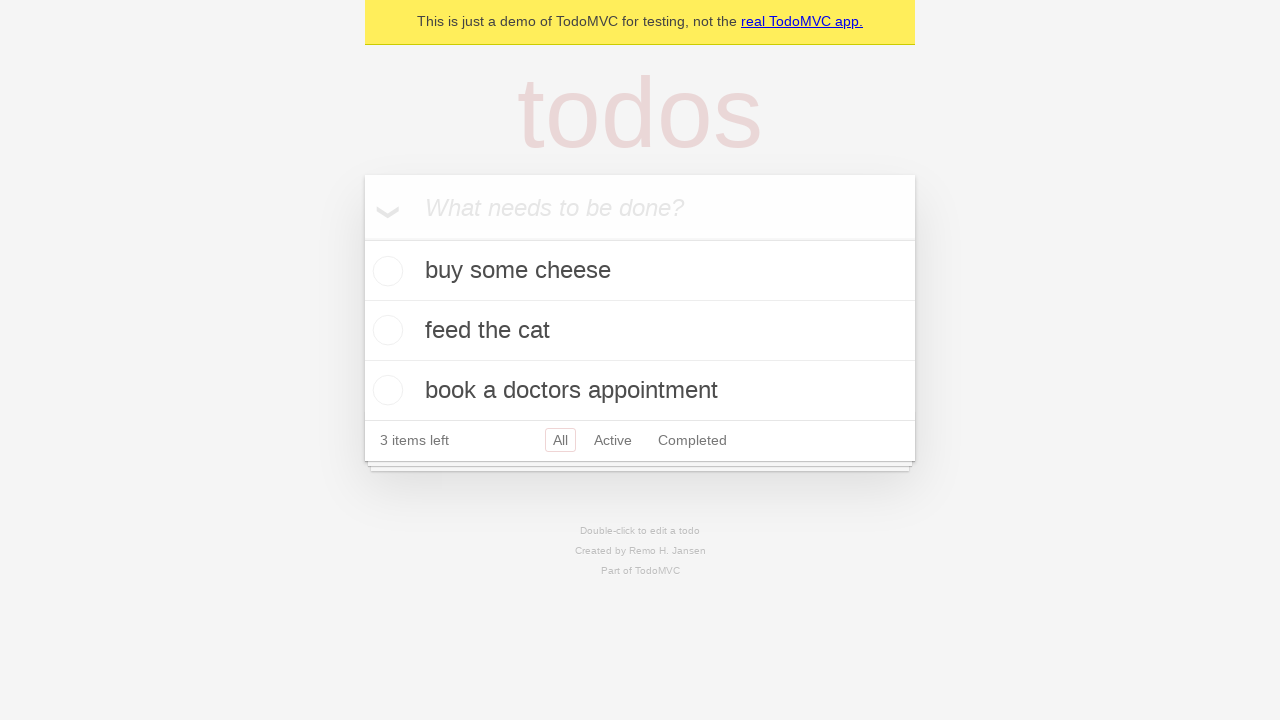

Waited for all three todo items to load
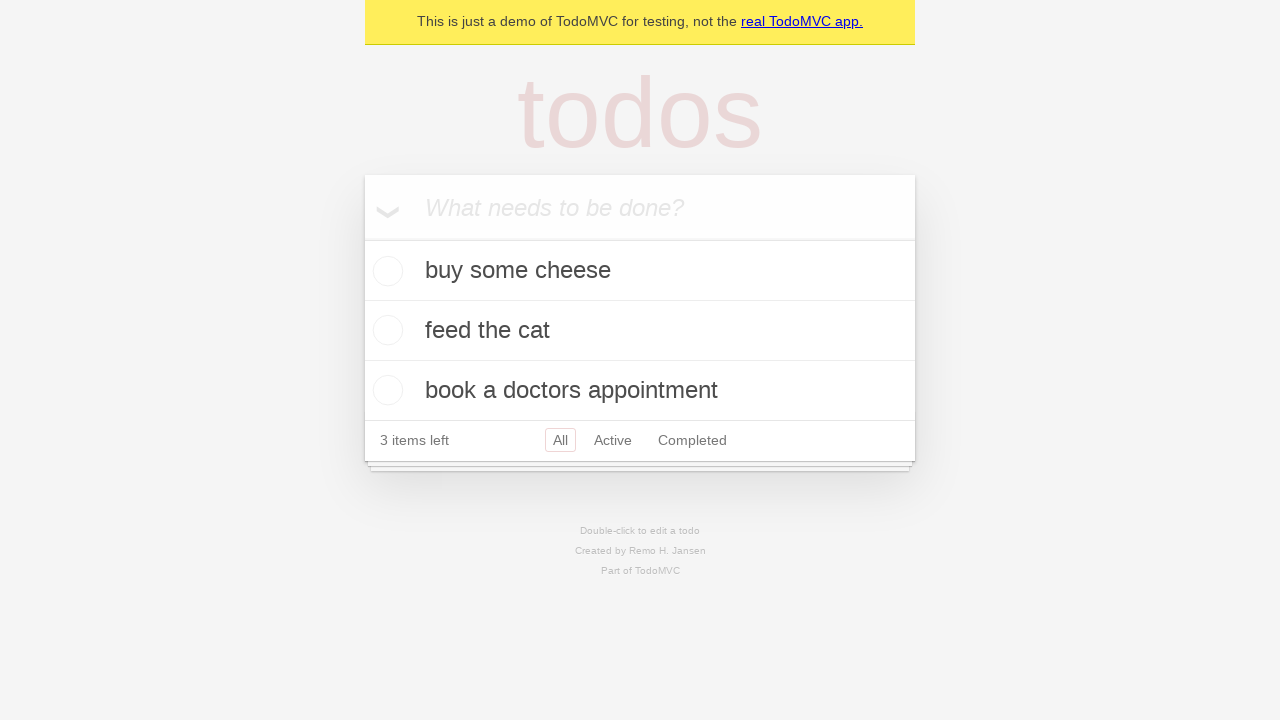

Checked the second todo item as completed at (385, 330) on .todo-list li >> nth=1 >> .toggle
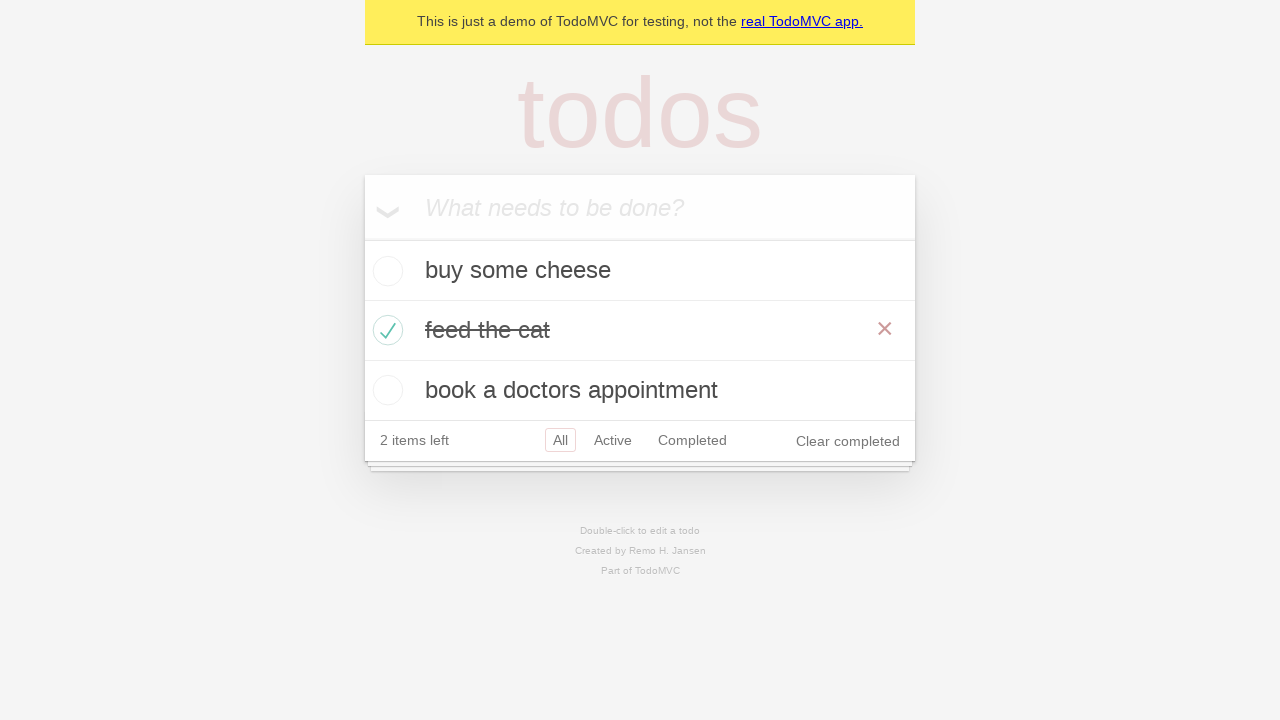

Clicked 'Clear completed' button to remove completed items at (848, 441) on .clear-completed
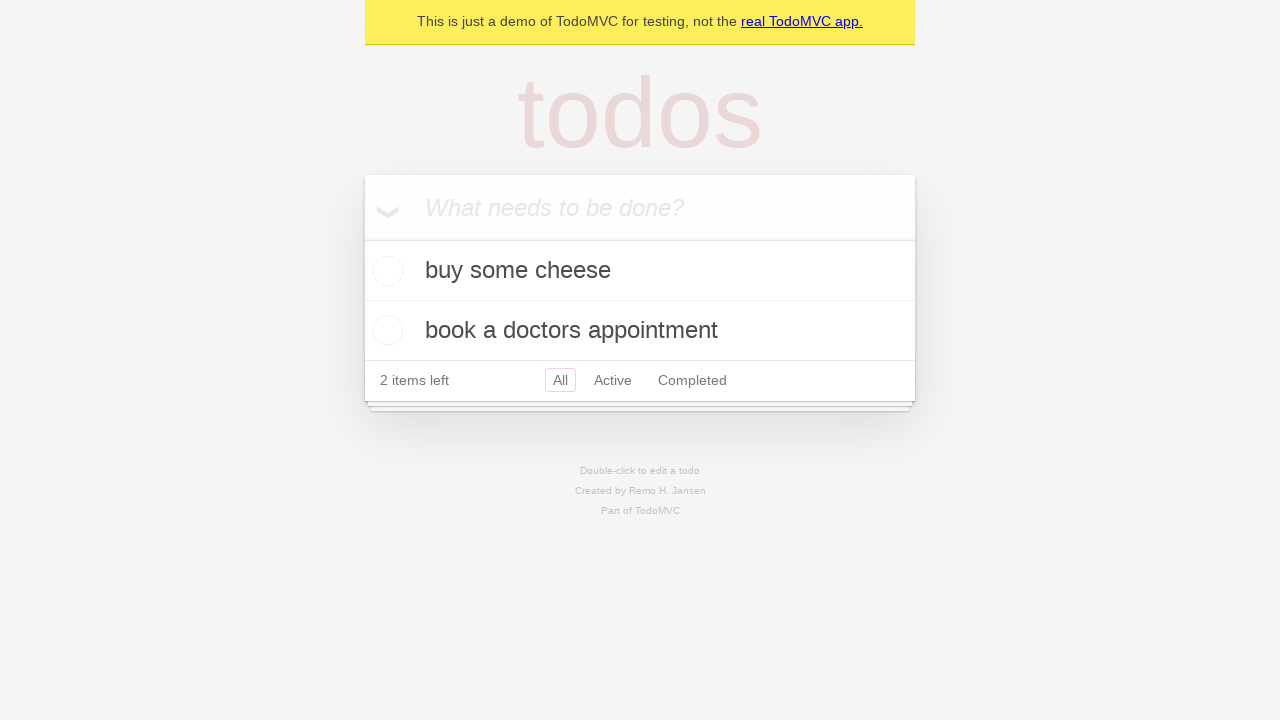

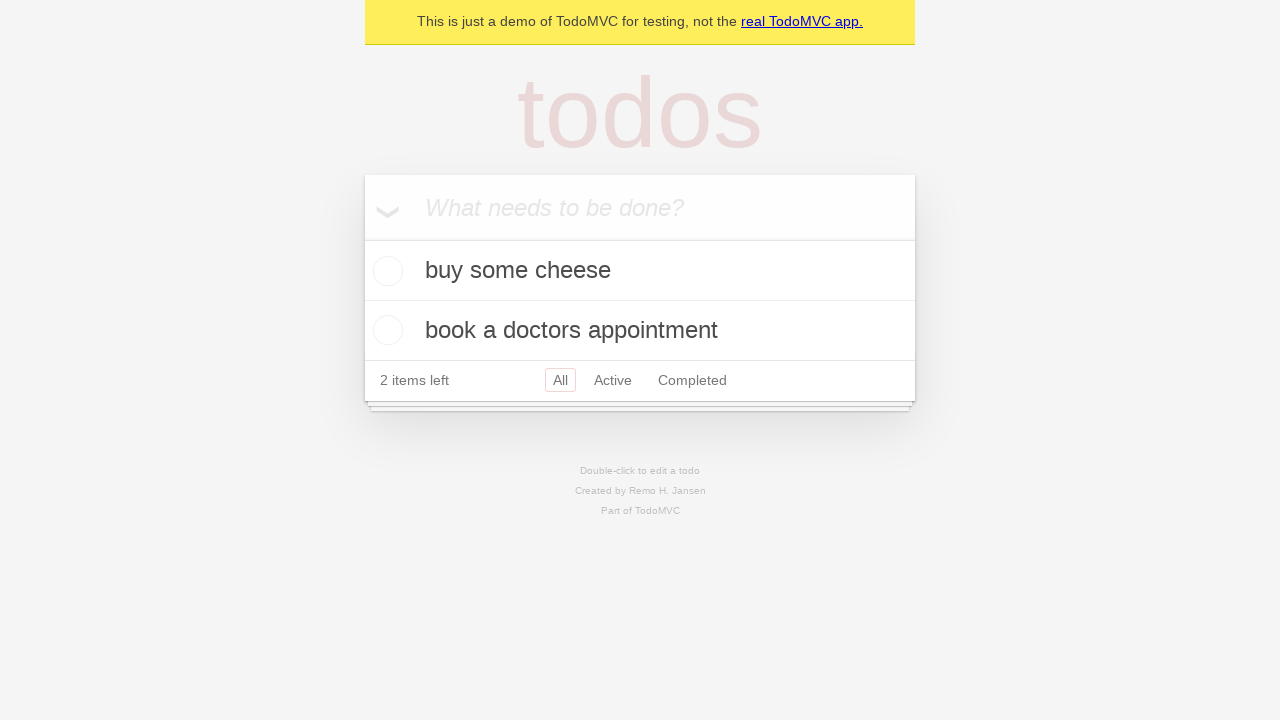